Tests iframe navigation by switching into nested iframes on W3Schools tryit editor page and clicking a certification link within the inner iframe.

Starting URL: https://www.w3schools.com/tags/tryit.asp?filename=tryhtml_iframe_frameborder_css

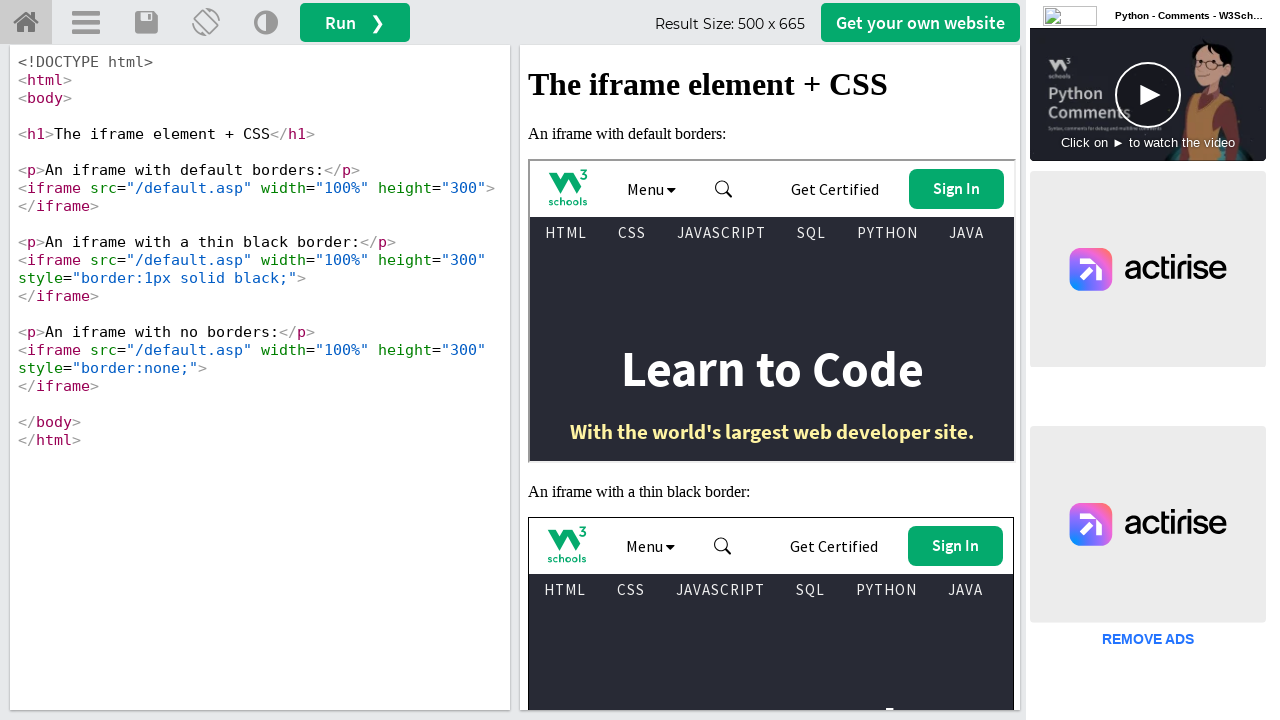

Located outer iframe with id 'iframeResult'
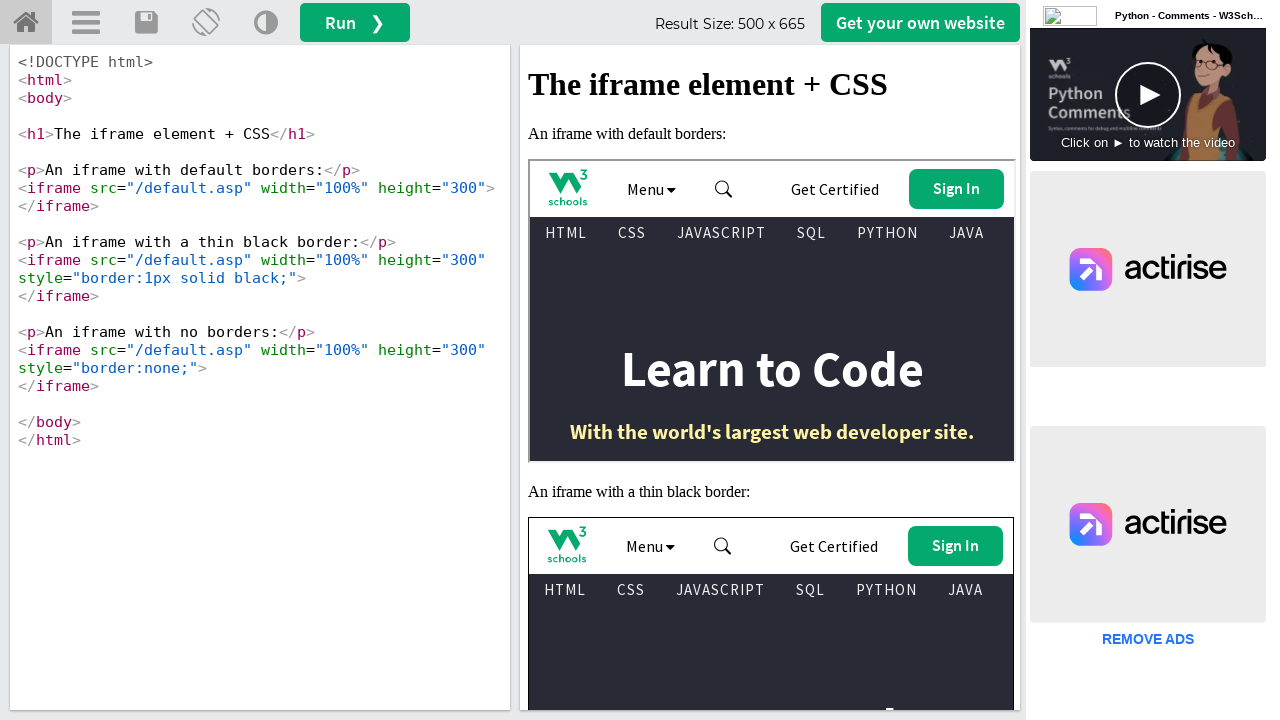

Located nested iframe (second iframe within iframeResult)
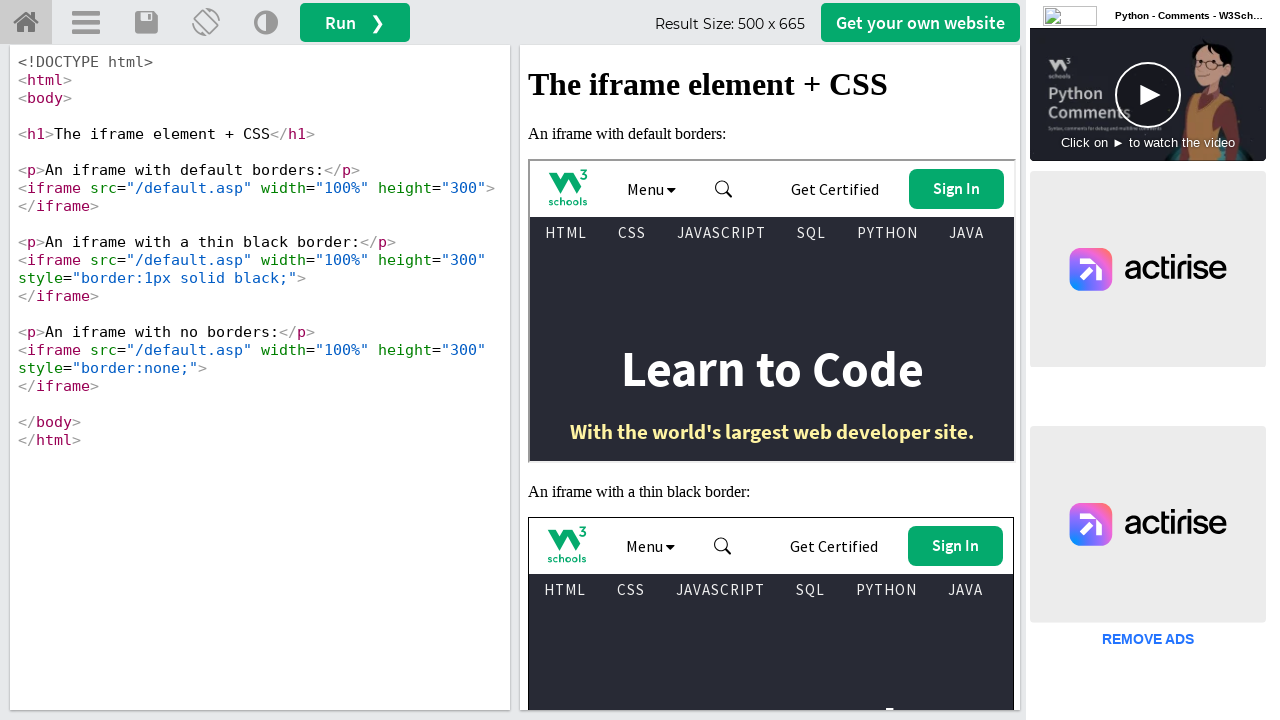

Clicked JavaScript Certification link in nested iframe at (771, 668) on #iframeResult >> internal:control=enter-frame >> iframe >> nth=1 >> internal:con
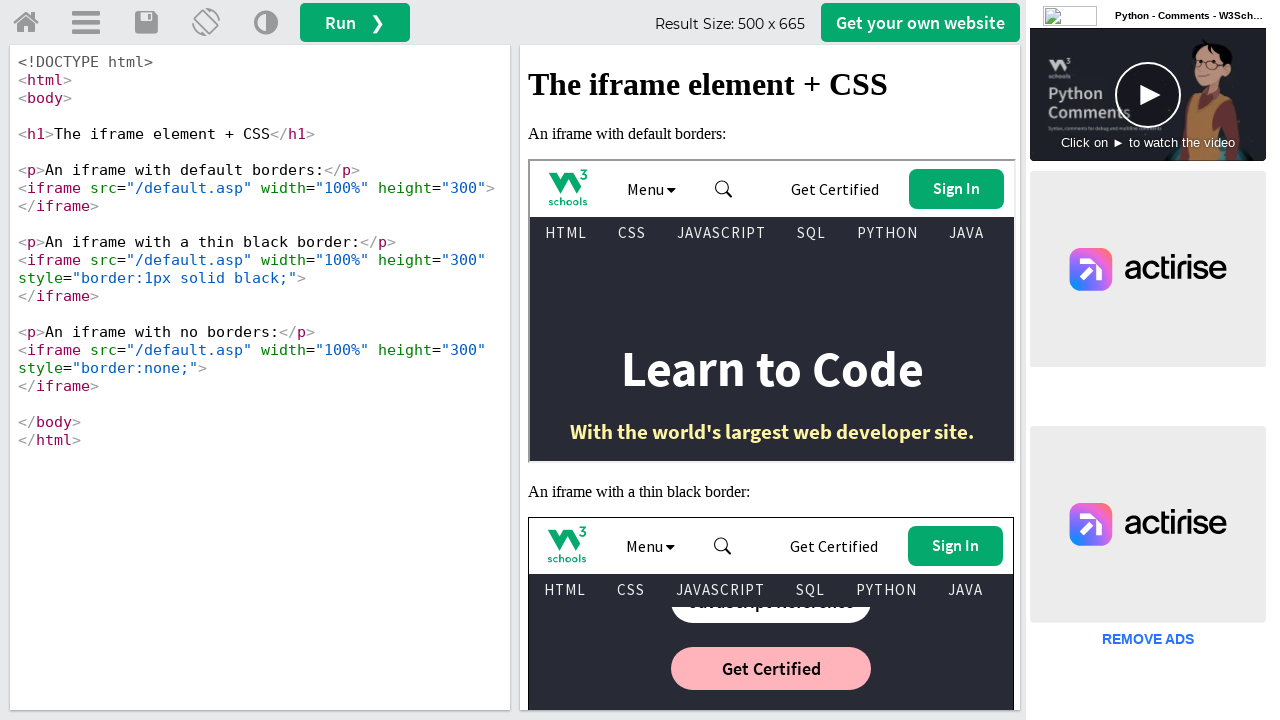

Waited 2 seconds for navigation/action to complete
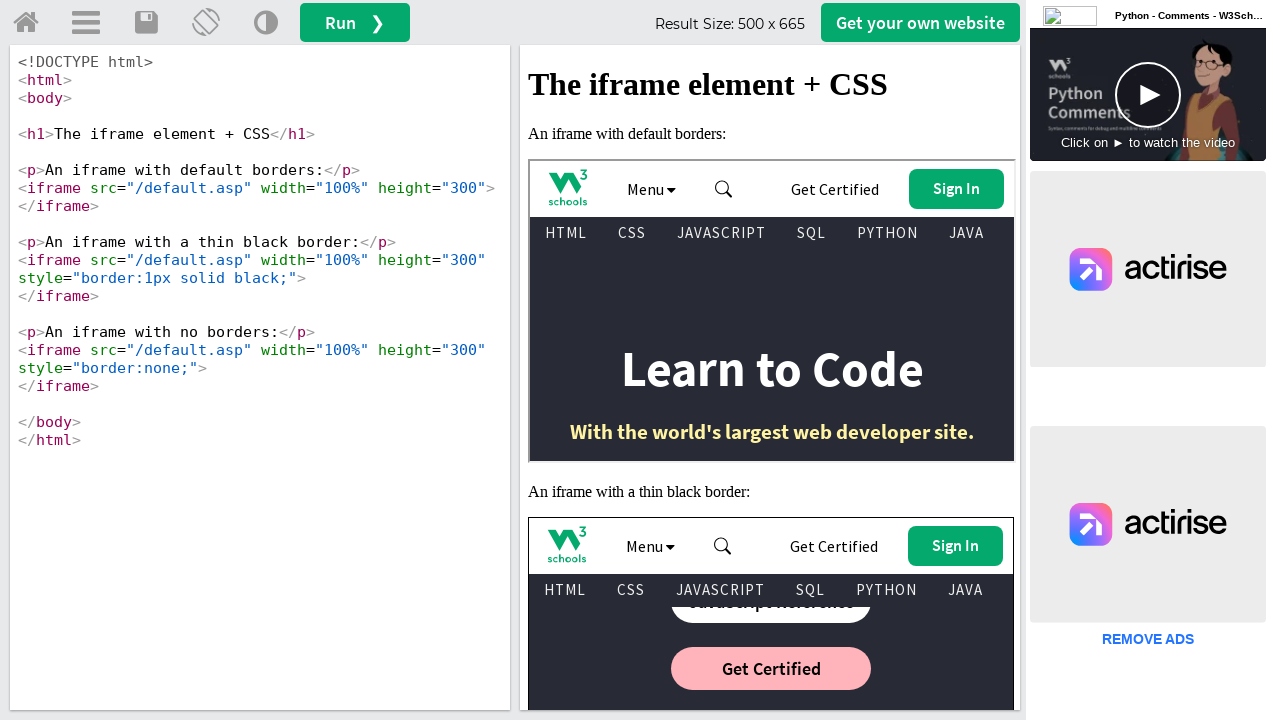

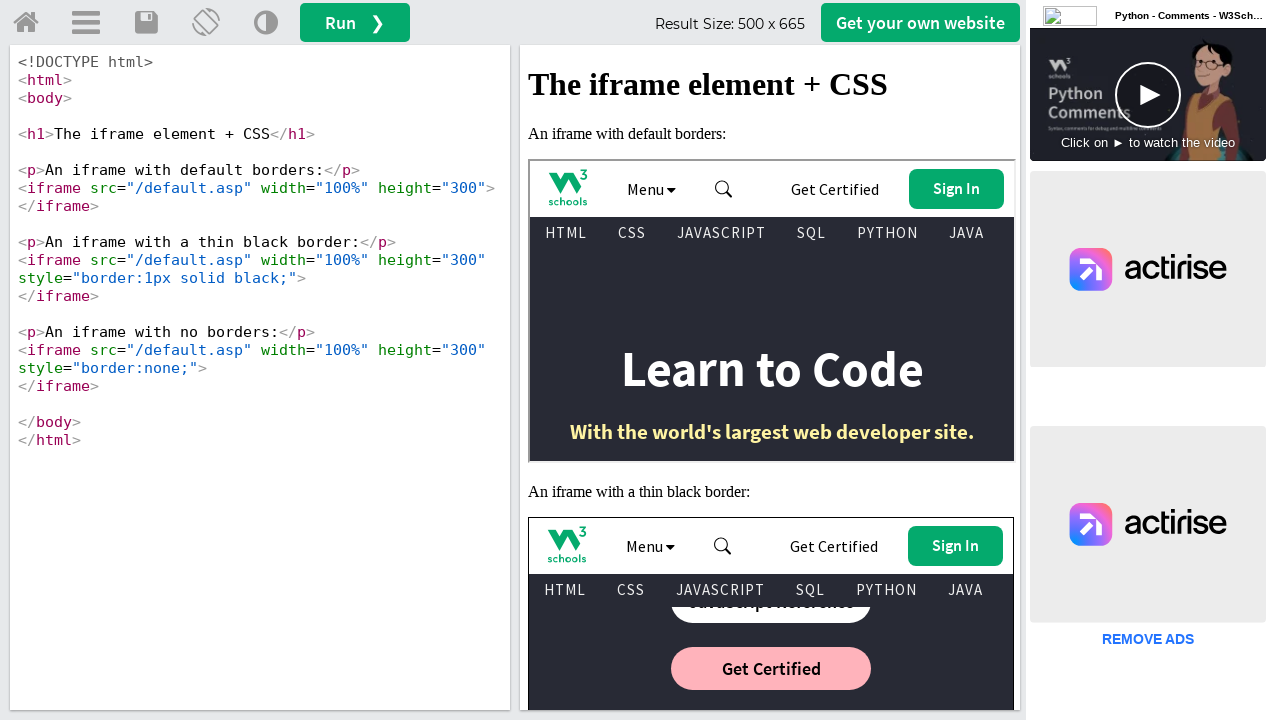